Tests a registration form by filling in first name, last name, and email fields, then submitting the form and verifying the success message.

Starting URL: http://suninjuly.github.io/registration1.html

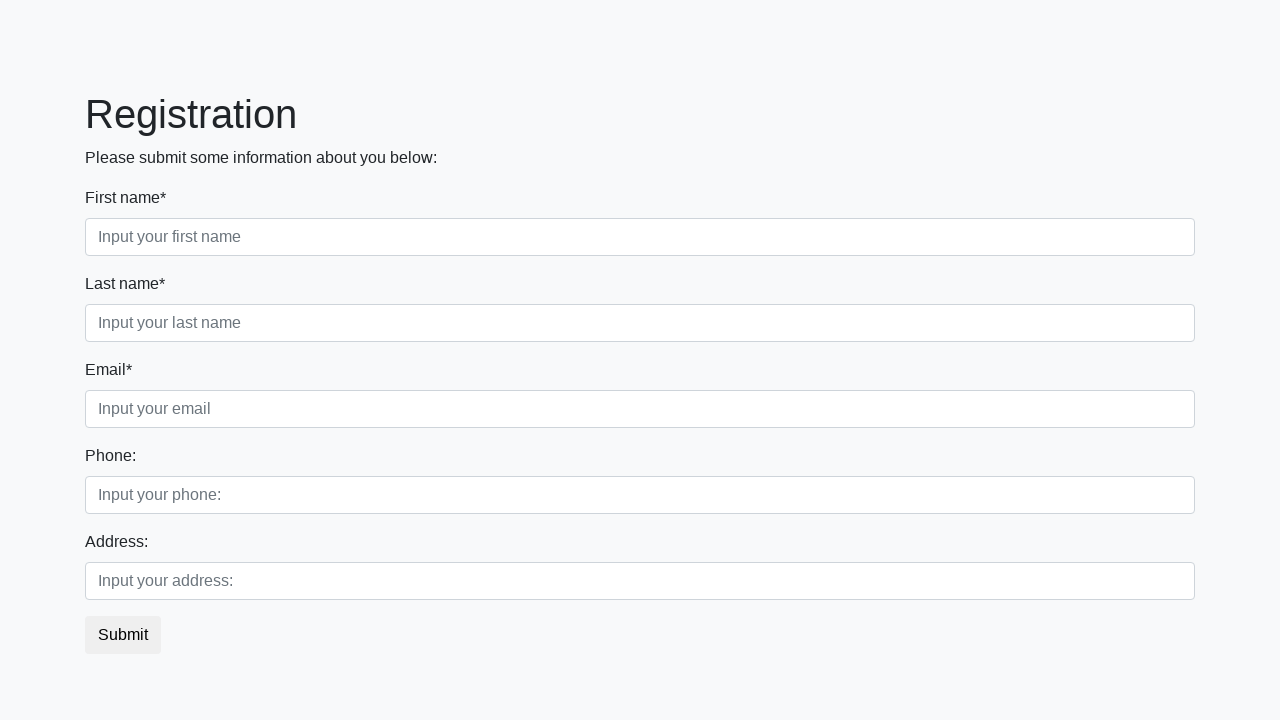

Filled first name field with 'John' on .first
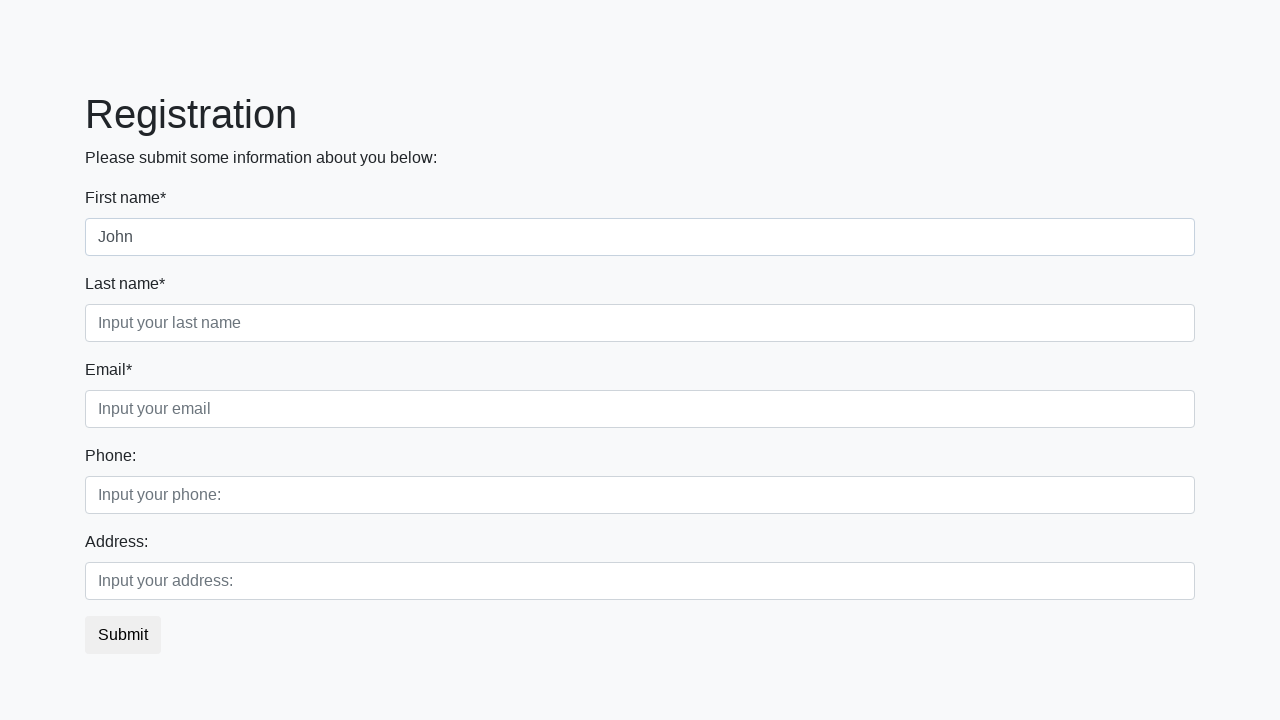

Filled last name field with 'Smith' on .first_block .second
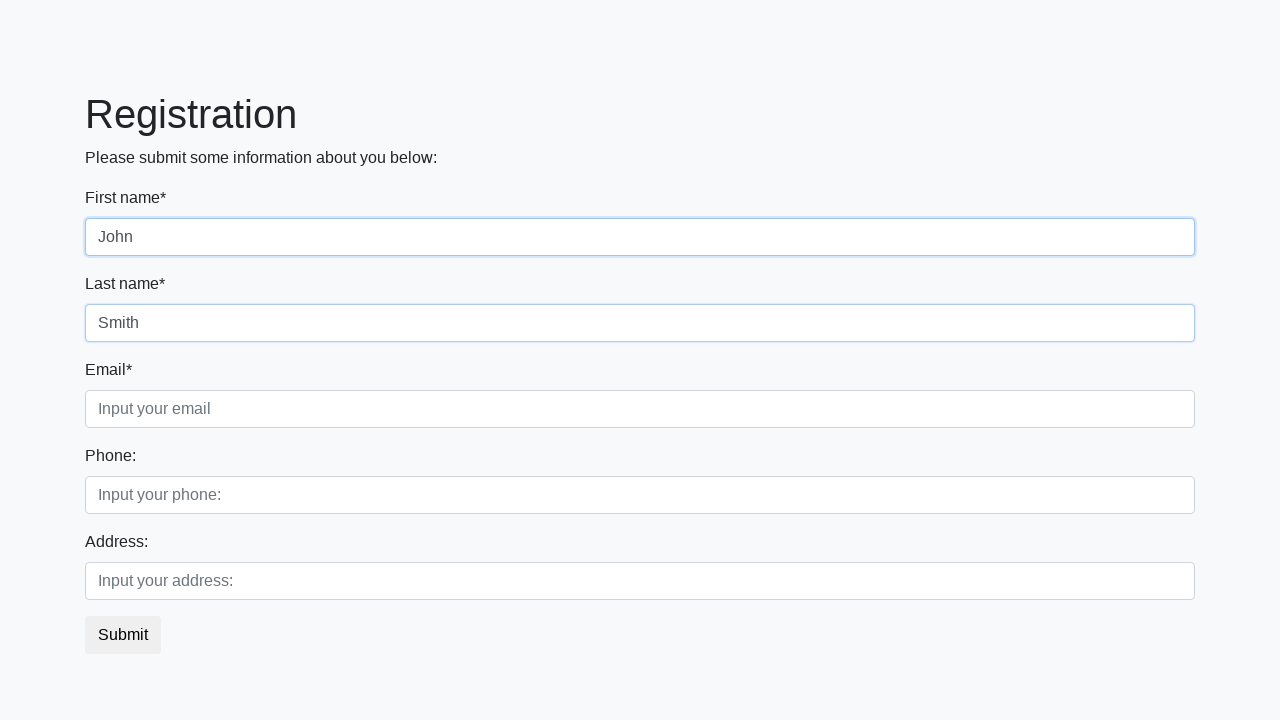

Filled email field with 'john.smith@example.com' on .third
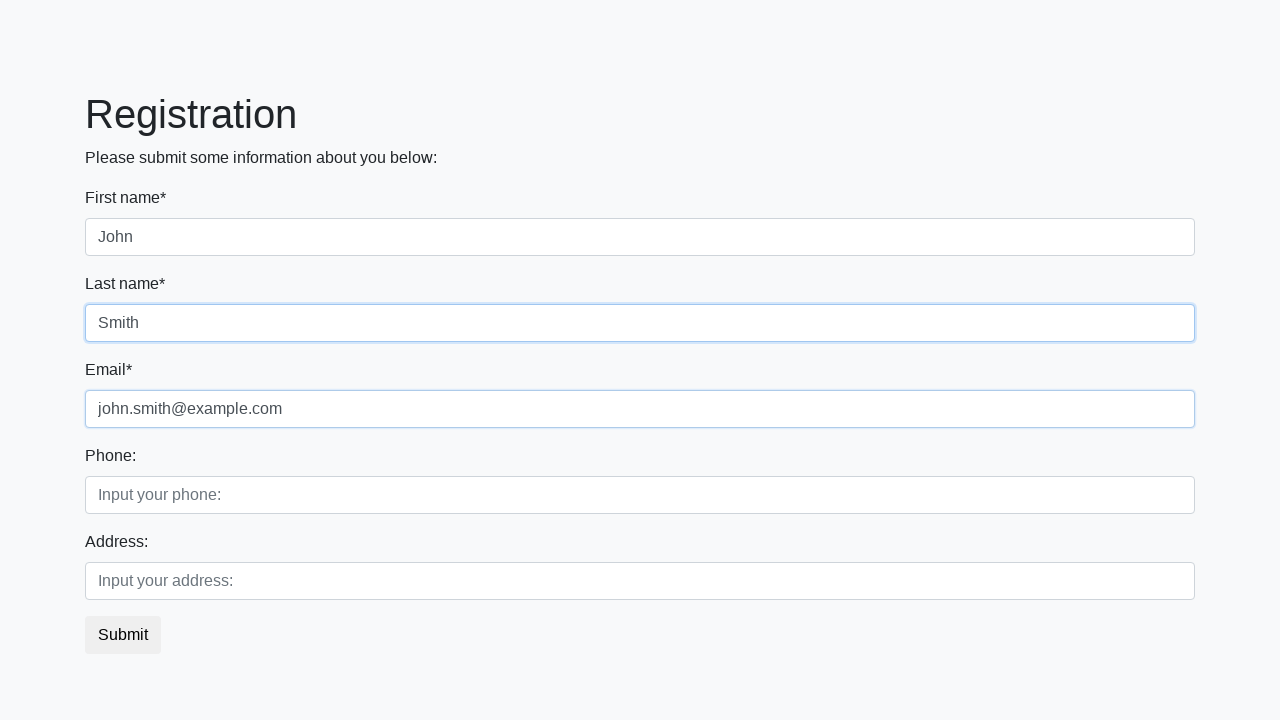

Clicked submit button to register form at (123, 635) on .btn
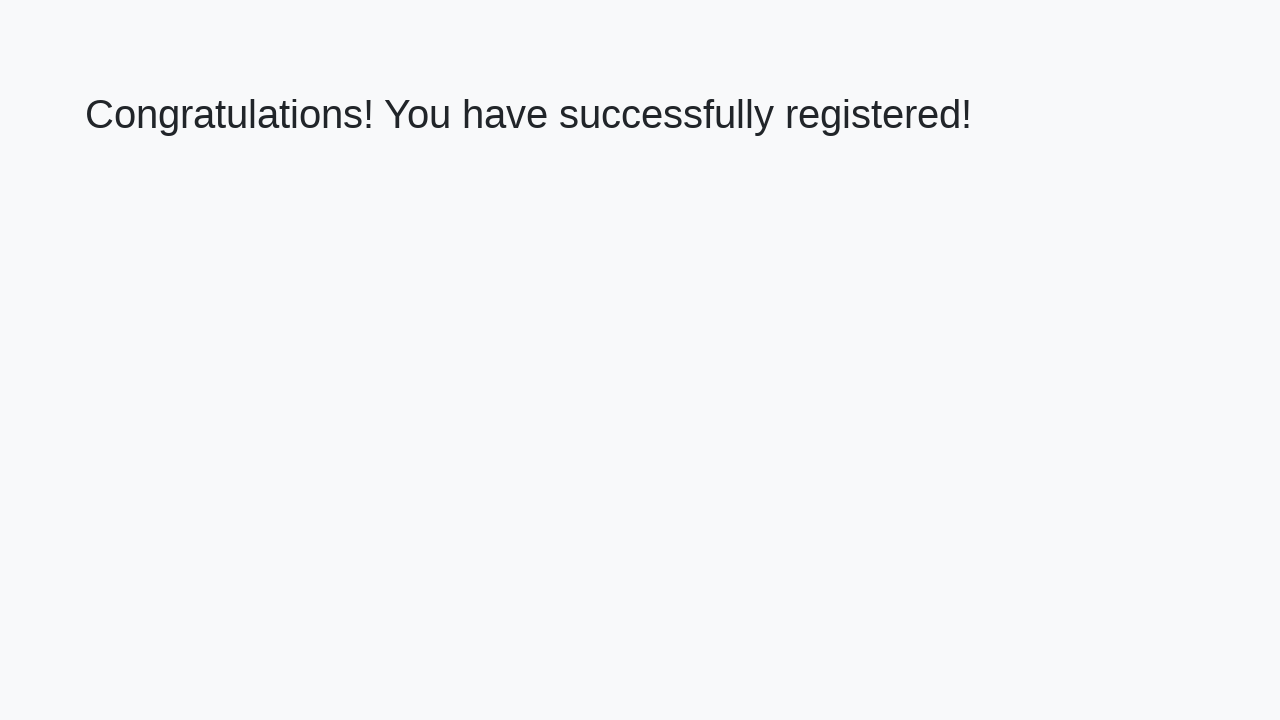

Success message heading loaded
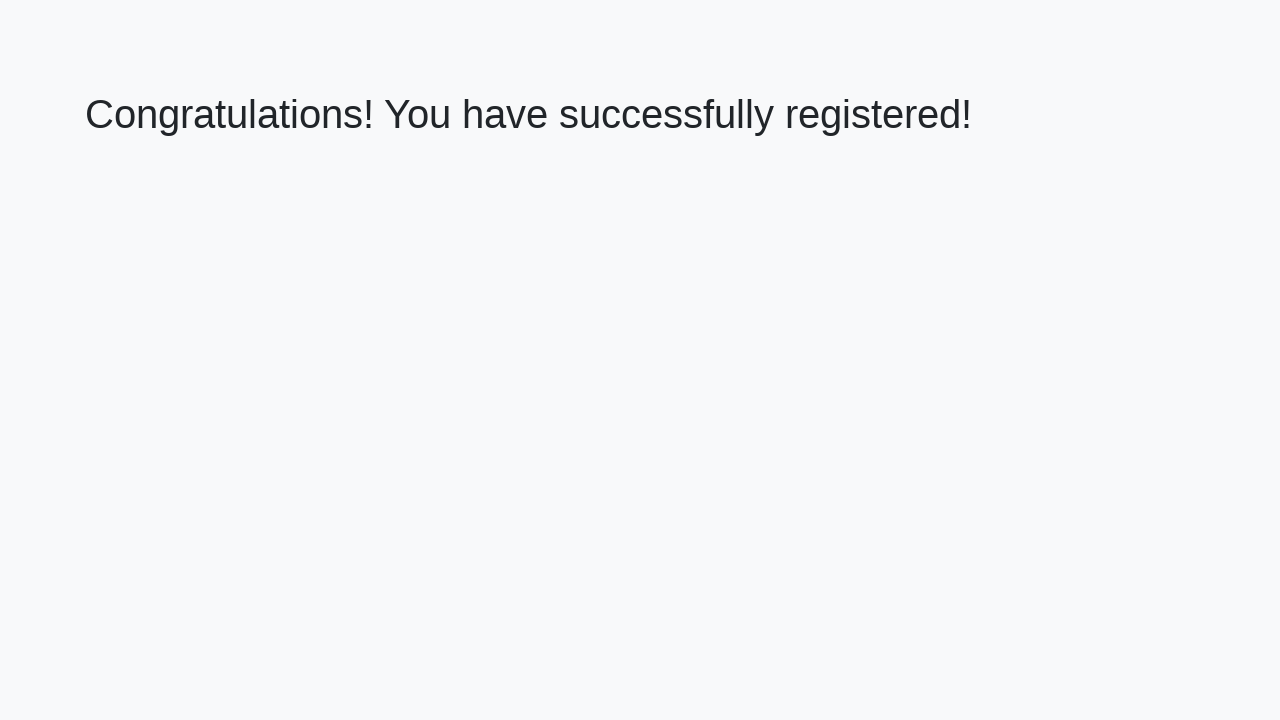

Retrieved success message text
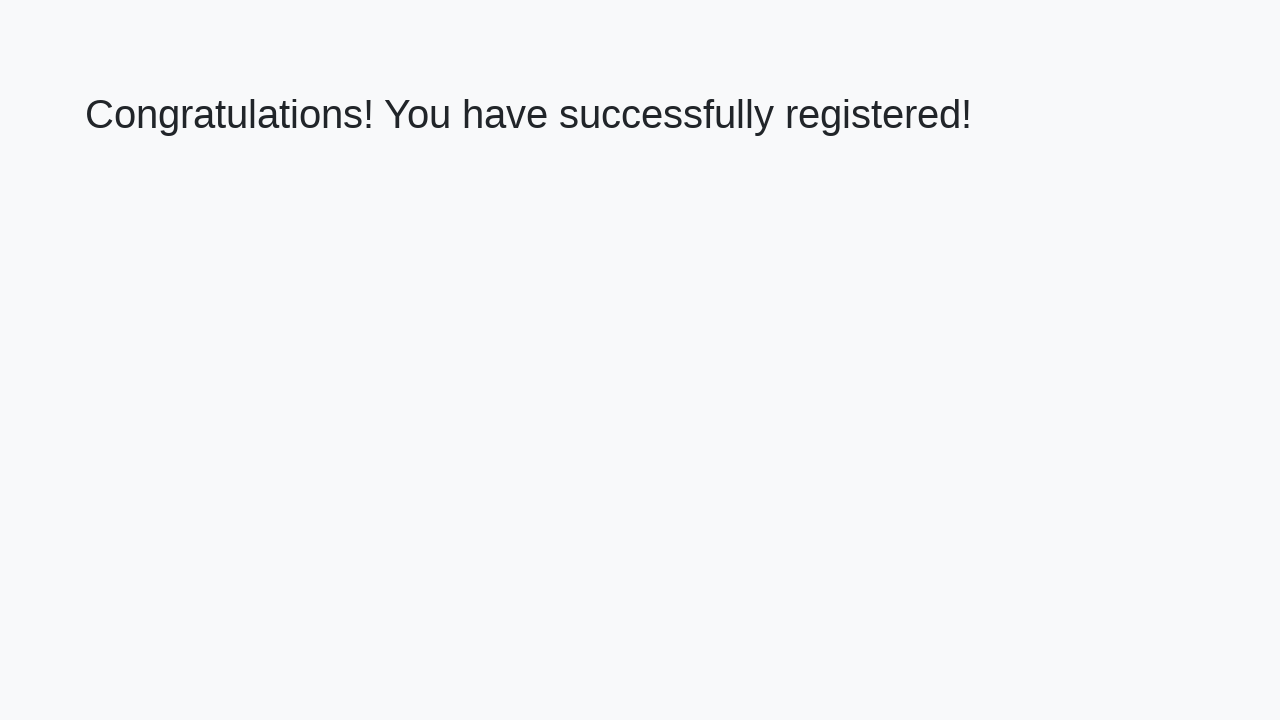

Verified success message displays 'Congratulations! You have successfully registered!'
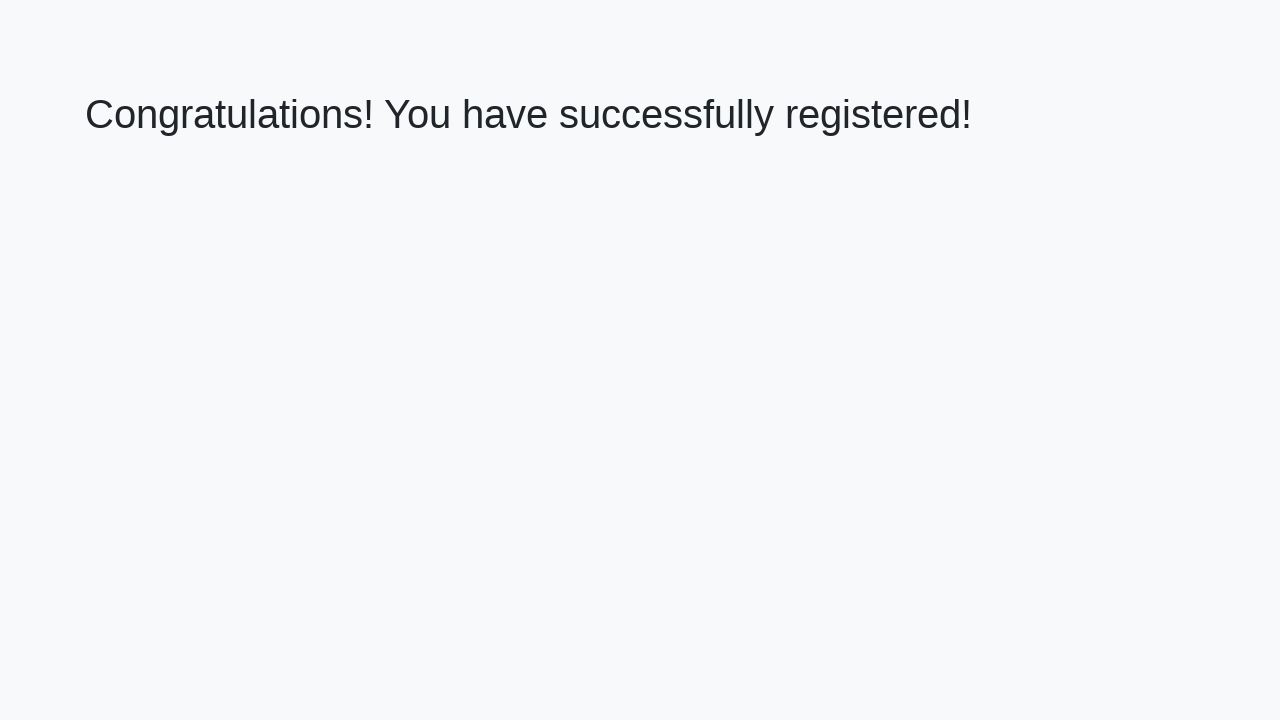

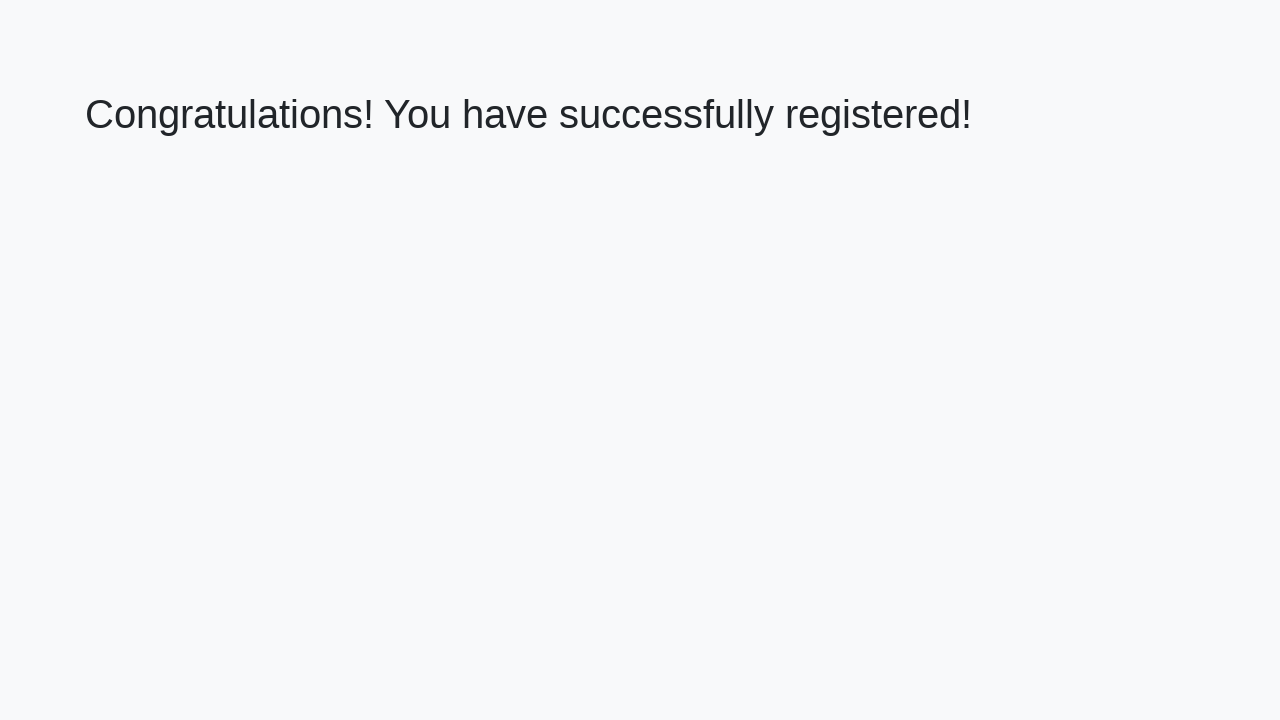